Tests that the master password field is enabled/editable after password generation

Starting URL: http://angel.net/~nic/passwd.sha1.1a.html

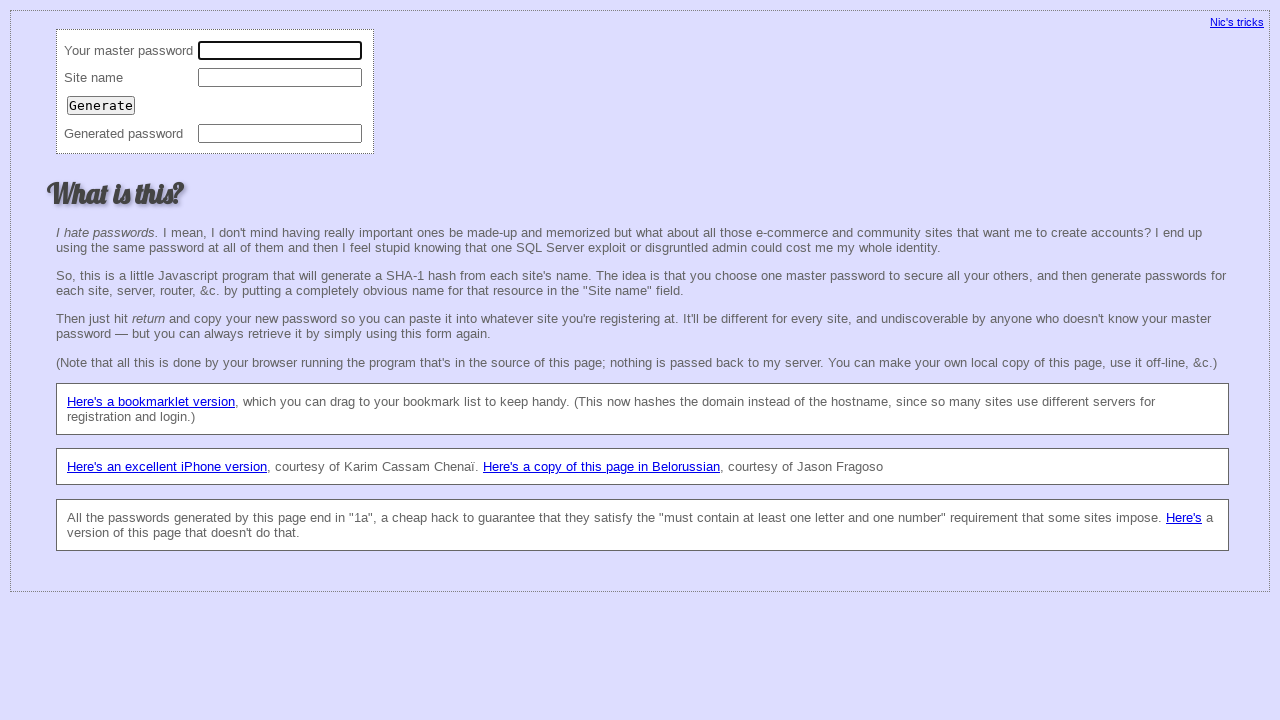

Filled master password field with special characters on //td[text()='Your master password']/following::input[1]
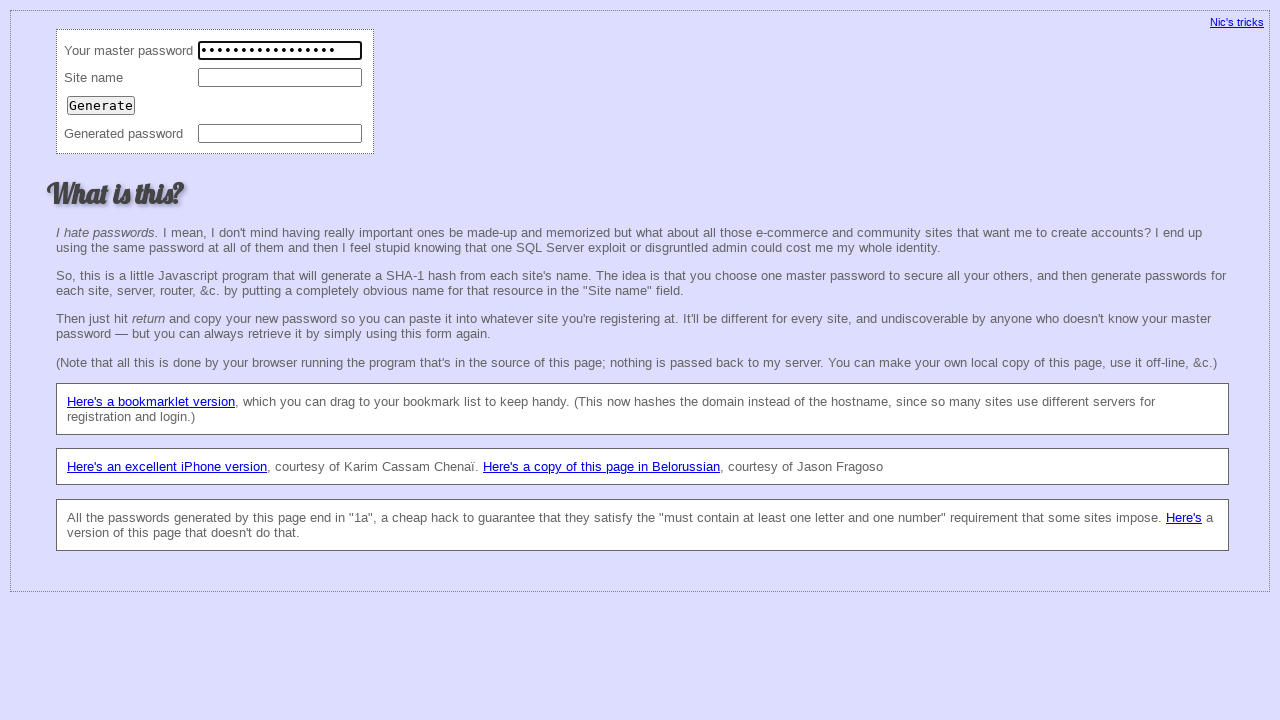

Filled site name field with special characters on //td[text()='Site name']/following::input[1]
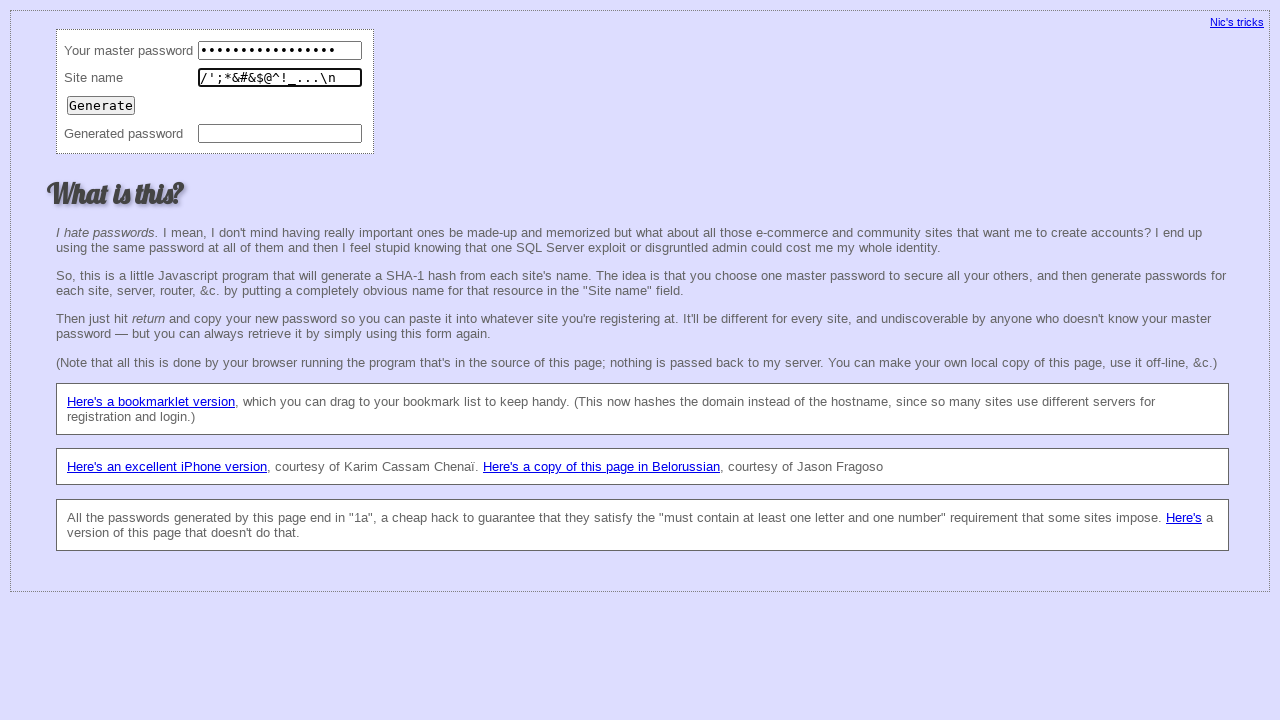

Clicked Generate button to generate password at (101, 105) on xpath=//input[@value='Generate']
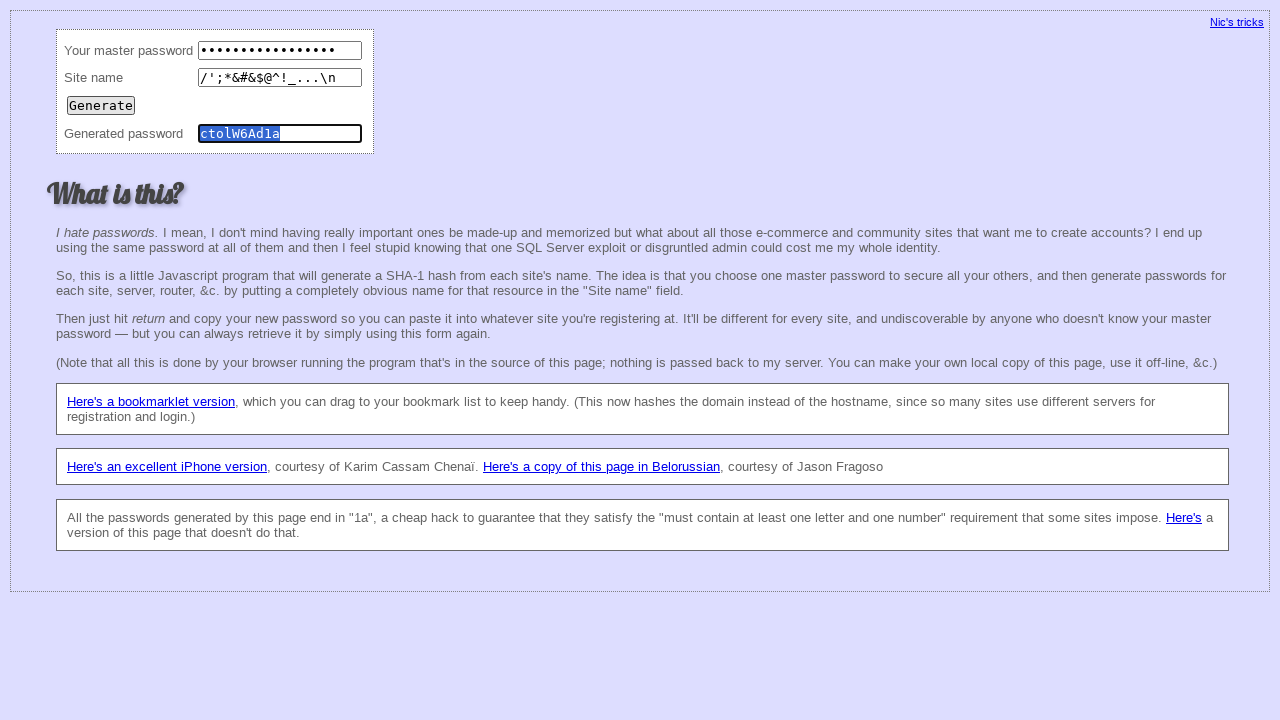

Checked if master password field is enabled
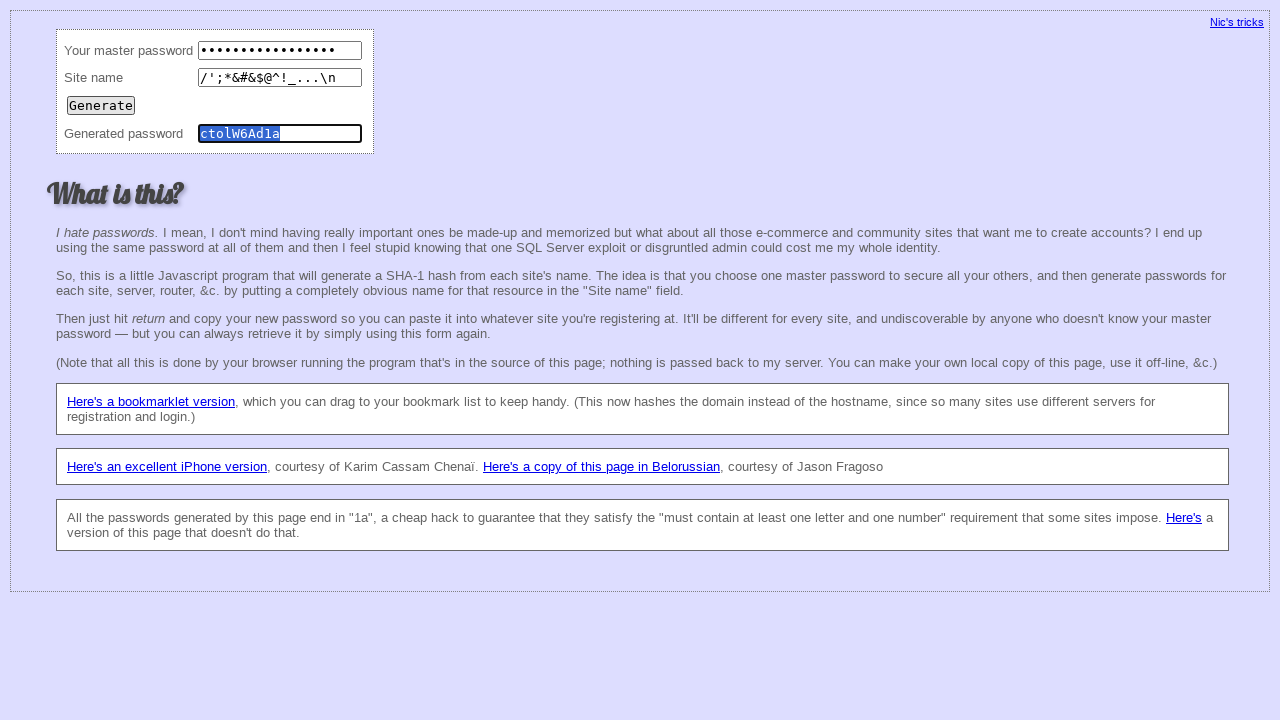

Verified that master password field is enabled/editable
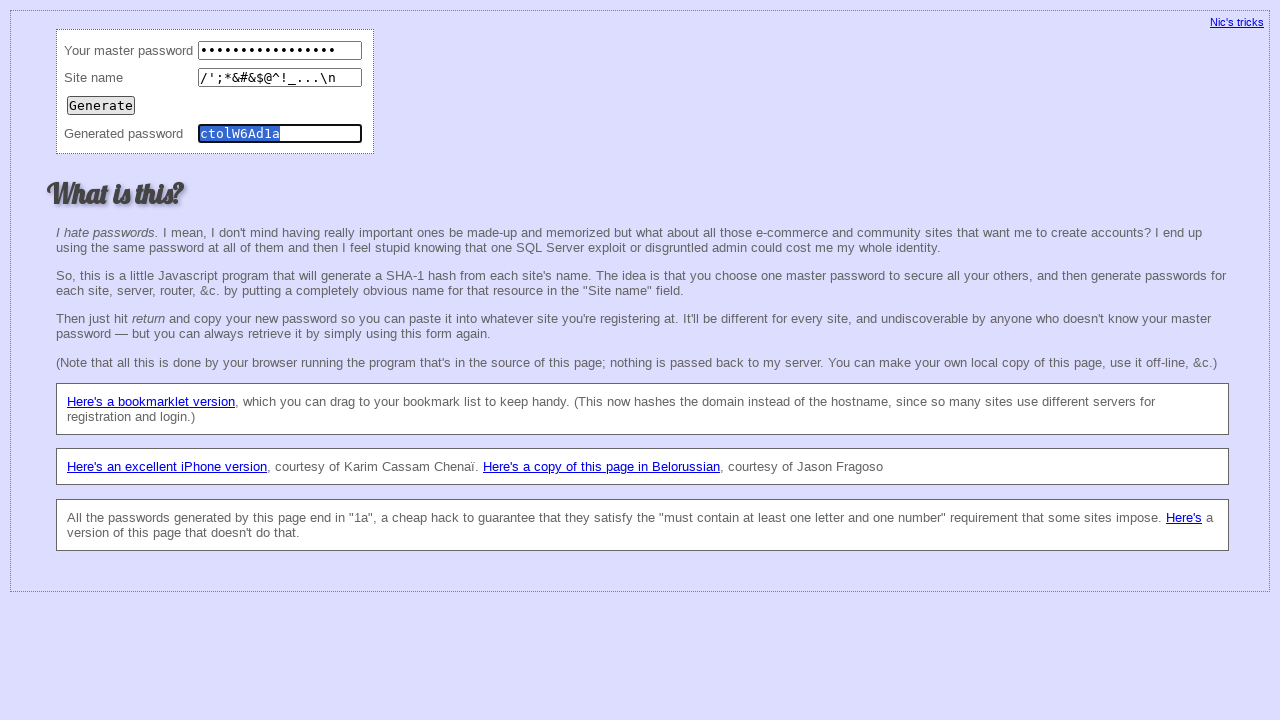

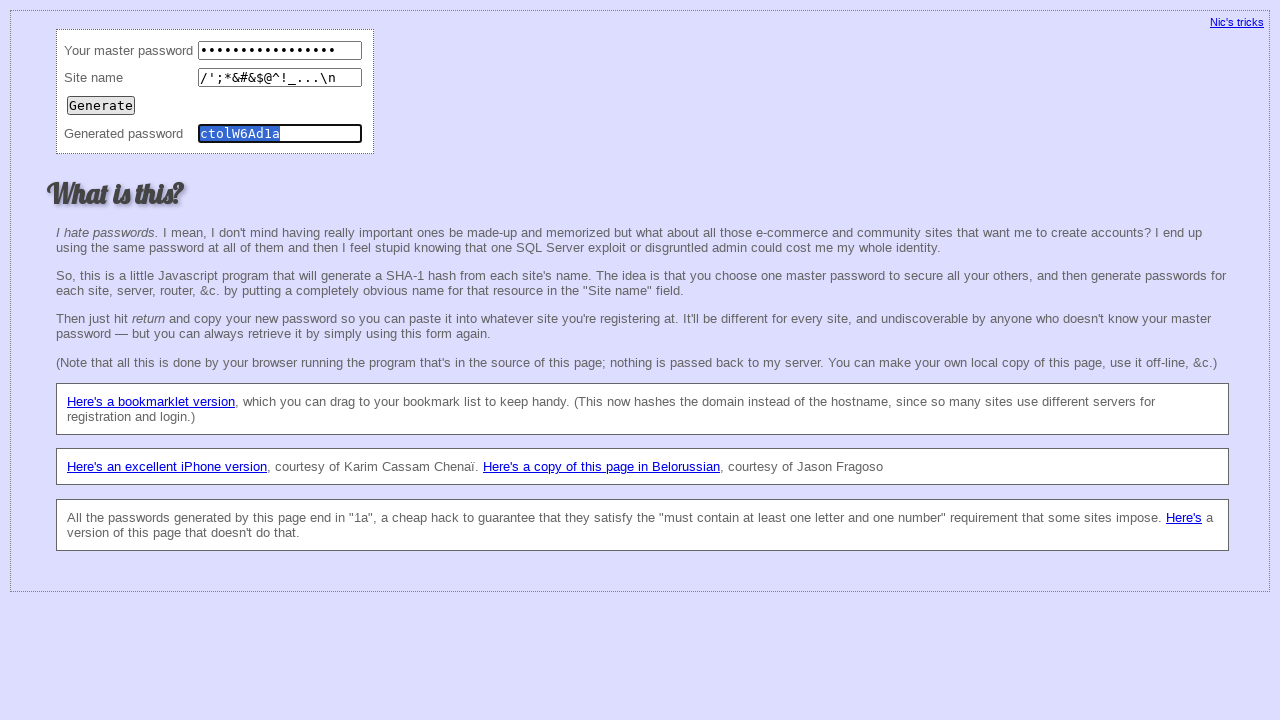